Tests iframe switching and drag-and-drop functionality on the jQuery UI droppable demo page

Starting URL: http://jqueryui.com/droppable/

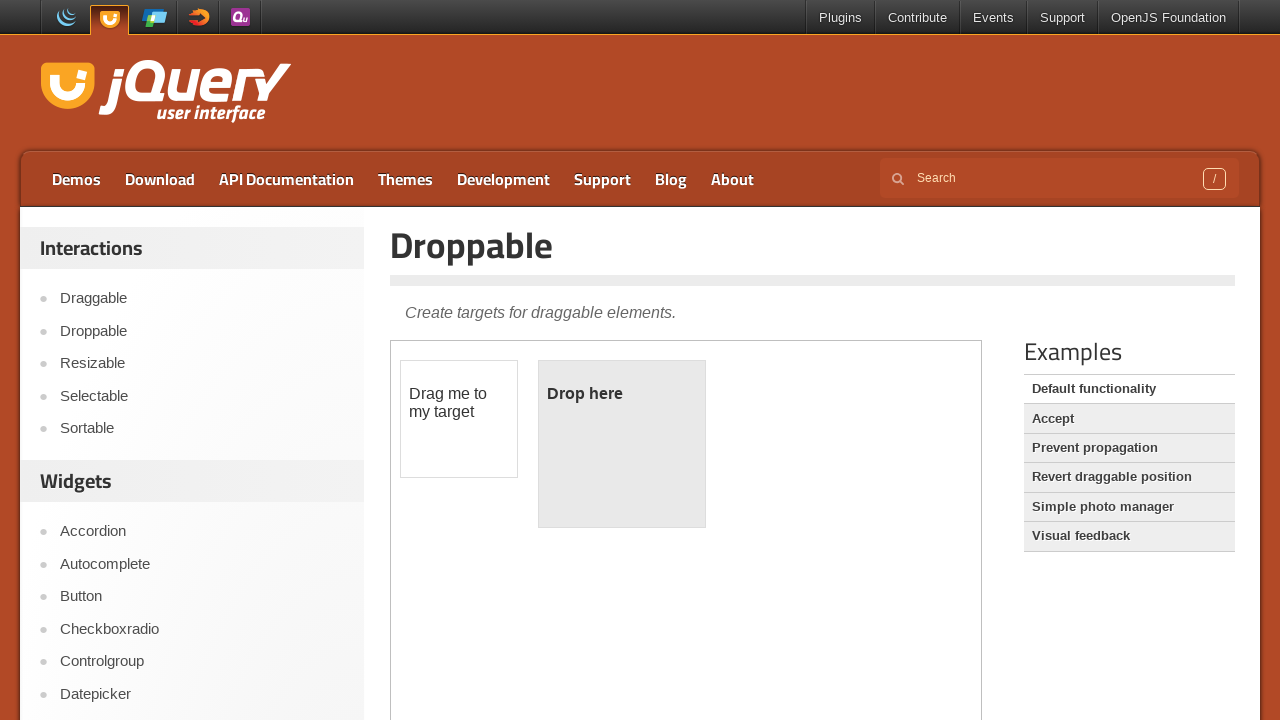

Counted 1 iframe(s) on the jQuery UI droppable demo page
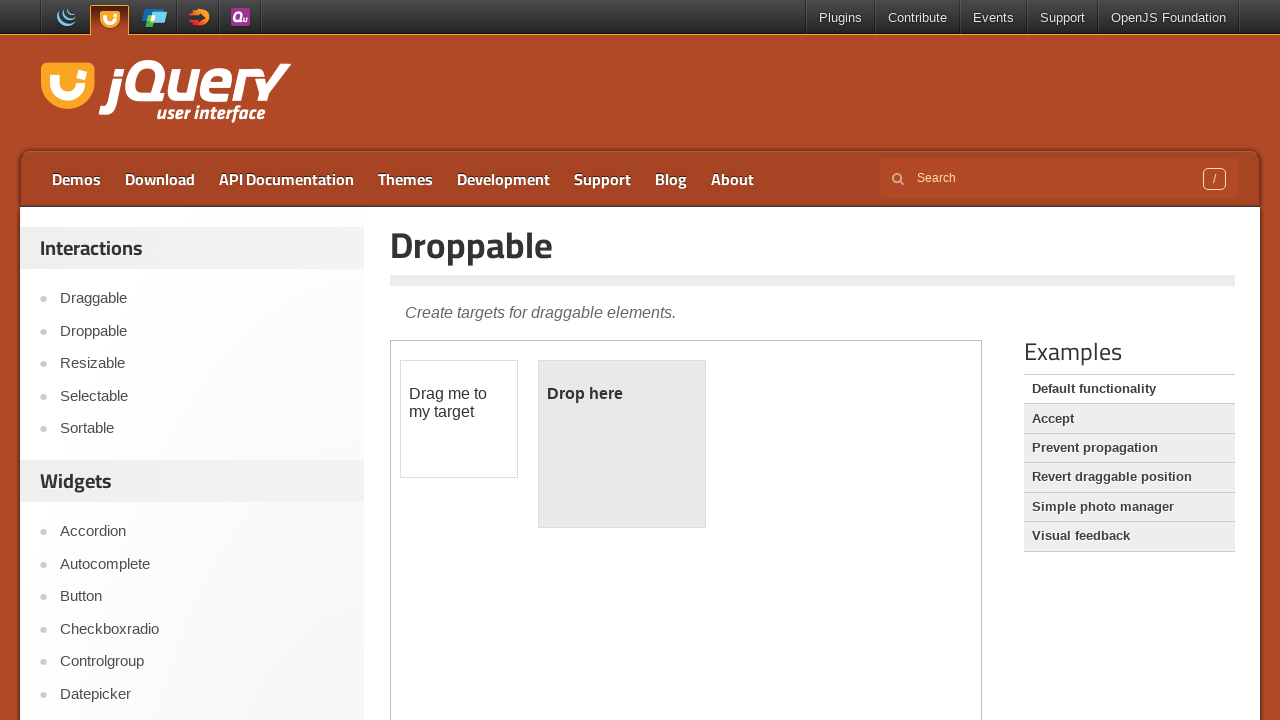

Switched to first iframe
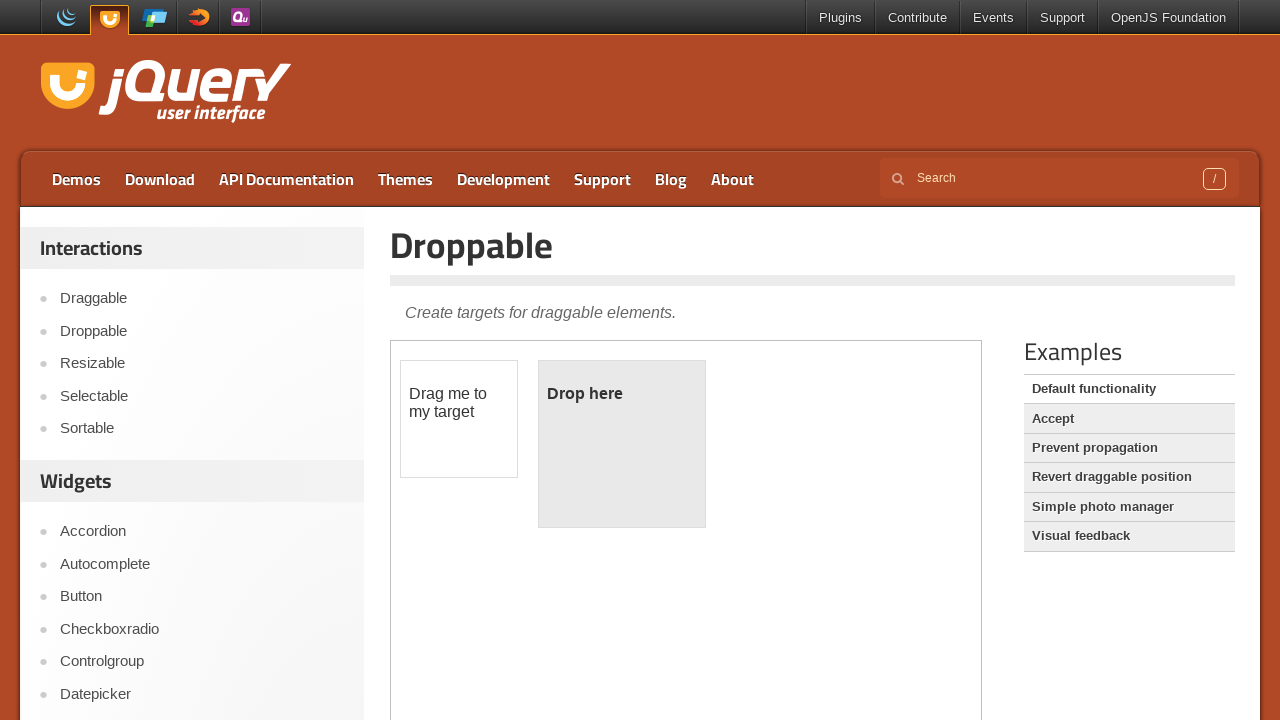

Retrieved draggable element text: '
	Drag me to my target
'
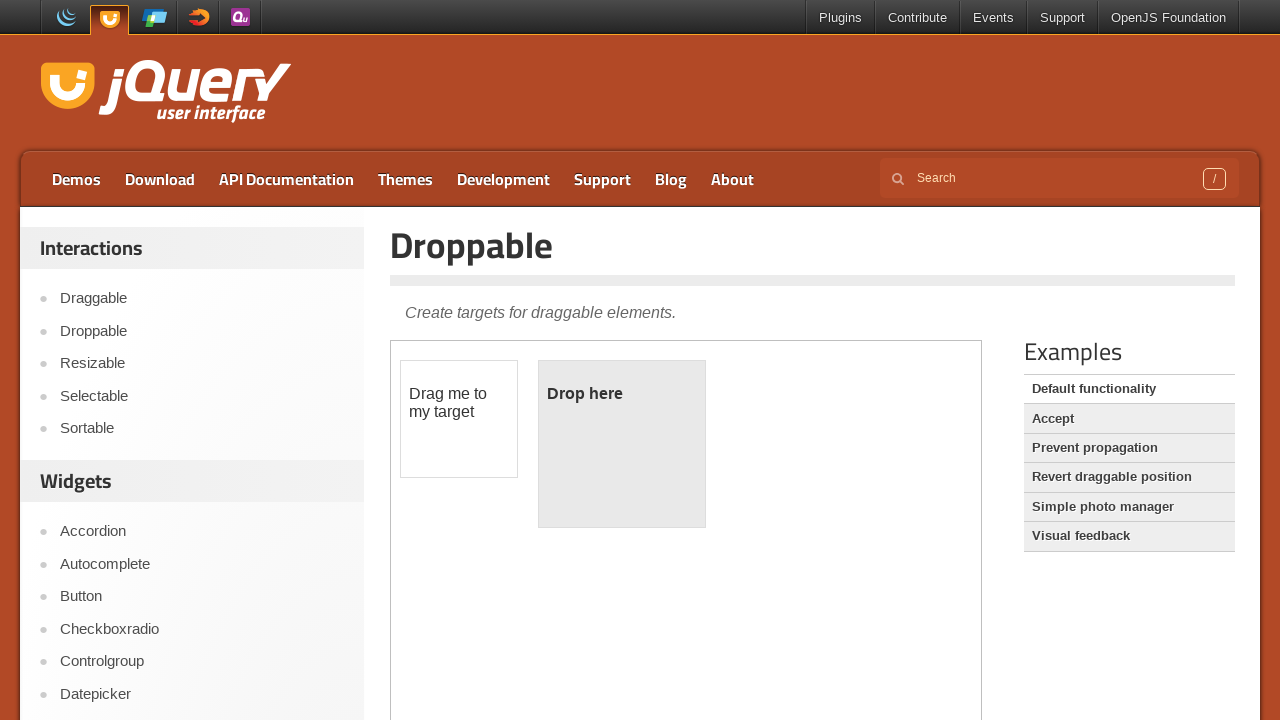

Retrieved description text from main content: 'Create targets for draggable elements.'
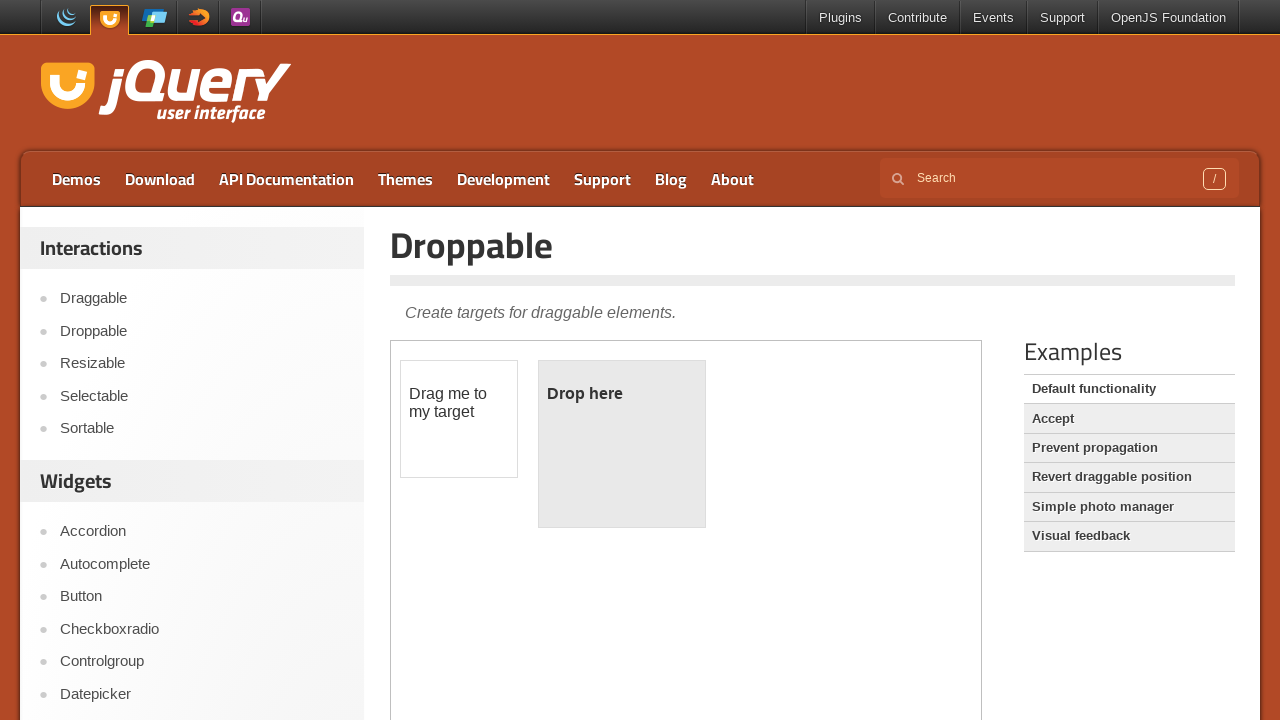

Located draggable source and droppable target elements in iframe
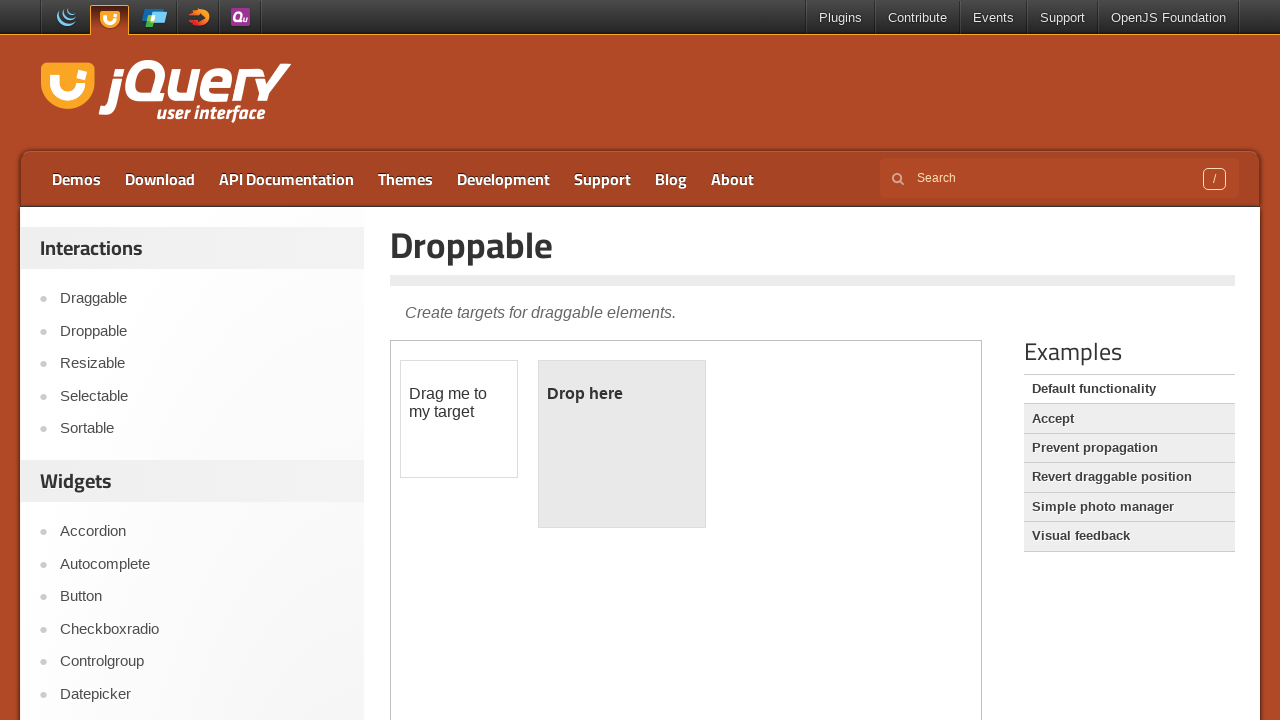

Performed drag-and-drop operation: dragged element to target at (622, 444)
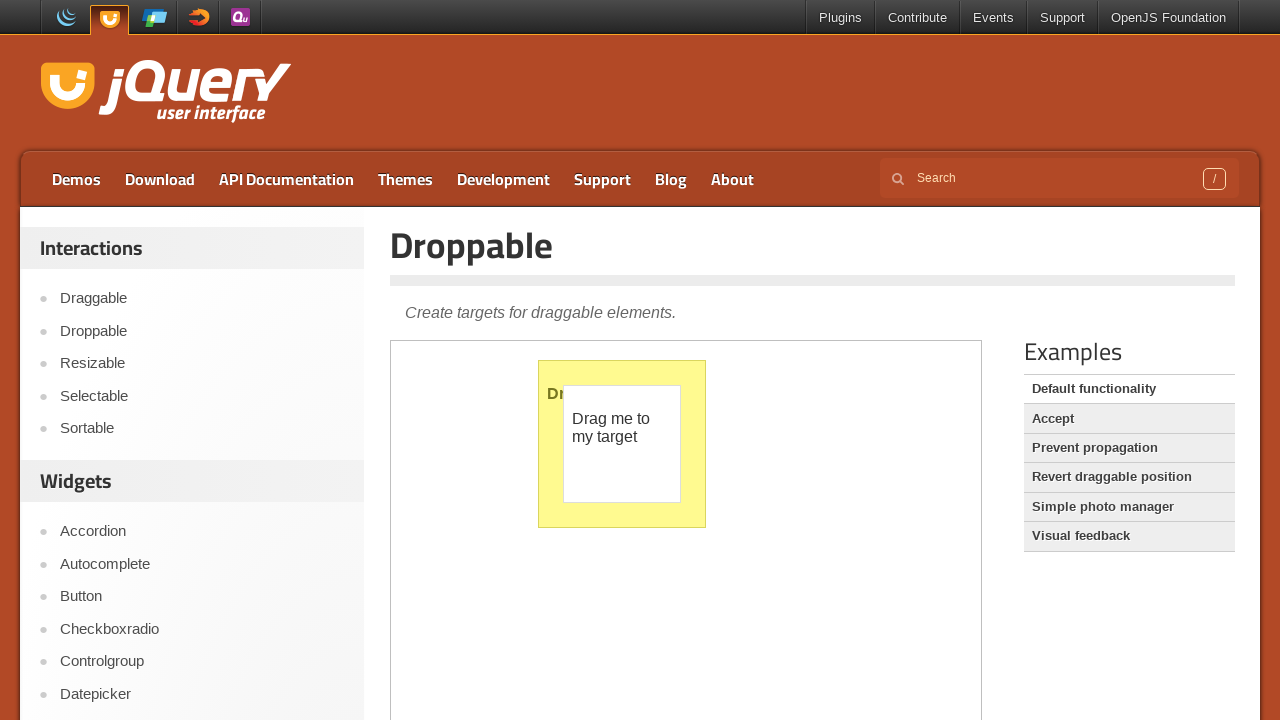

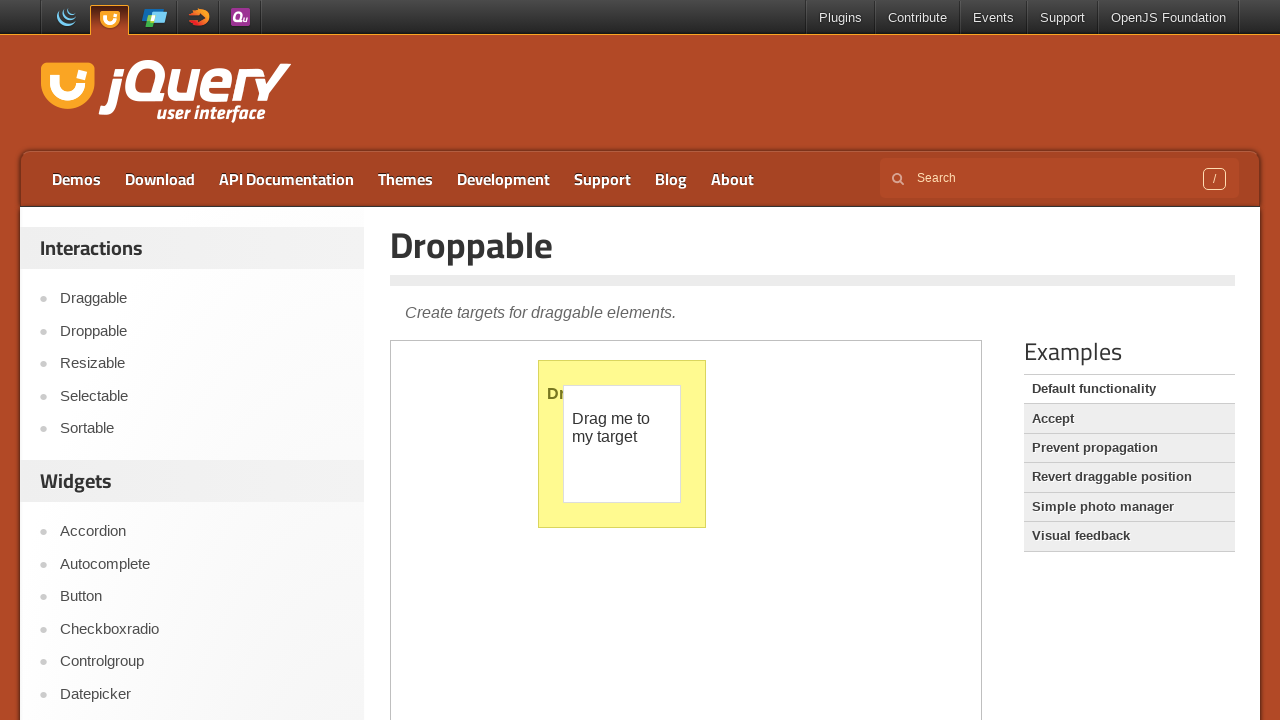